Tests a web form by filling a text input field and submitting, then verifying the success message

Starting URL: https://www.selenium.dev/selenium/web/web-form.html

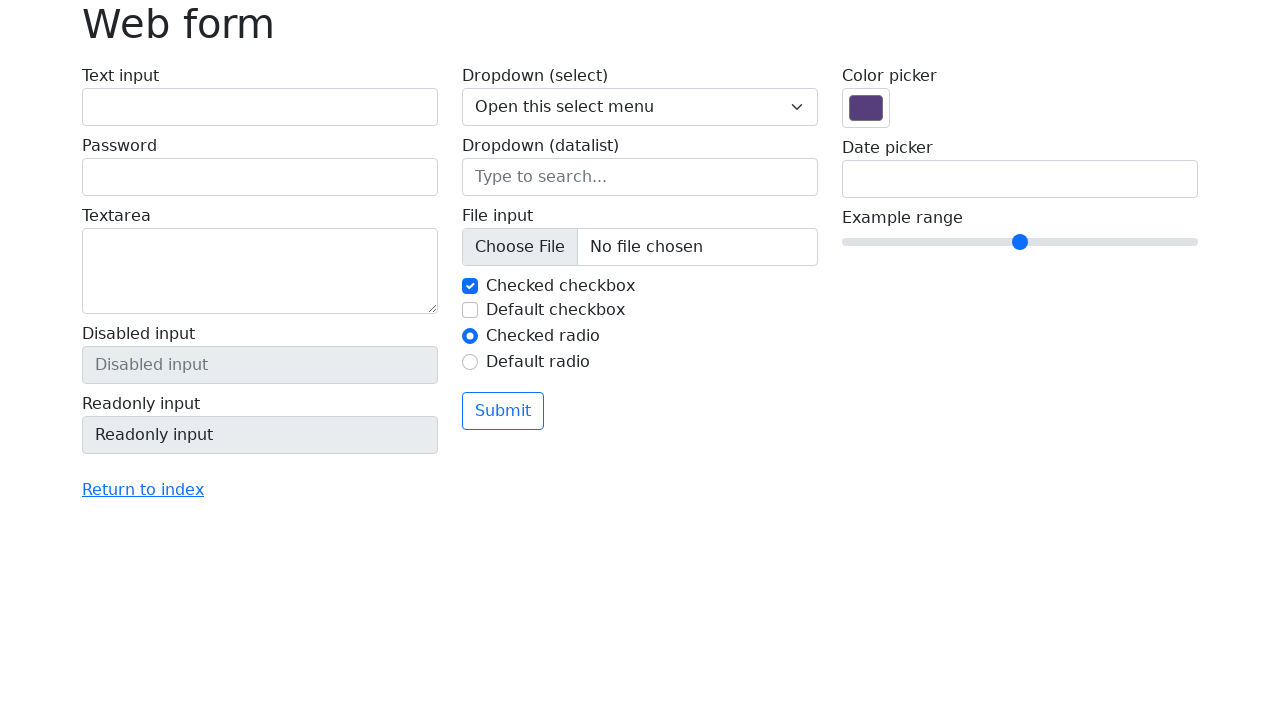

Verified page title is 'Web form'
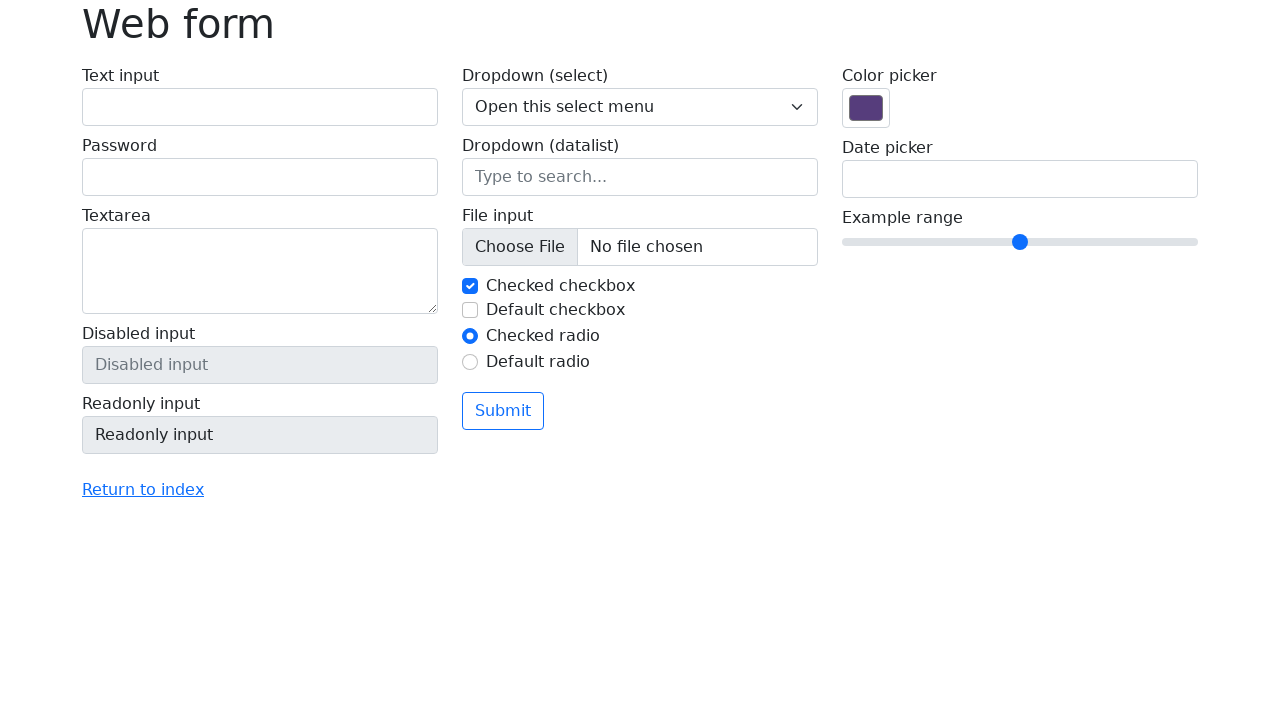

Filled text input field with 'Selenium' on input[name='my-text']
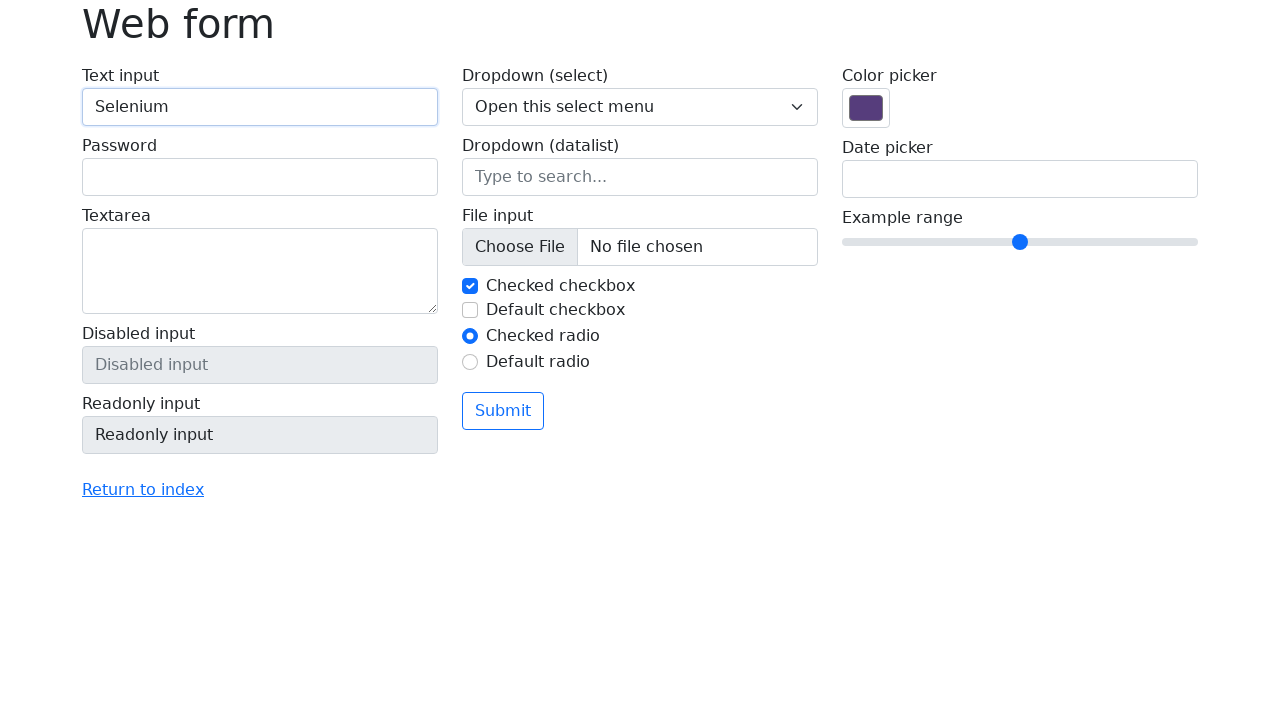

Clicked submit button at (503, 411) on button
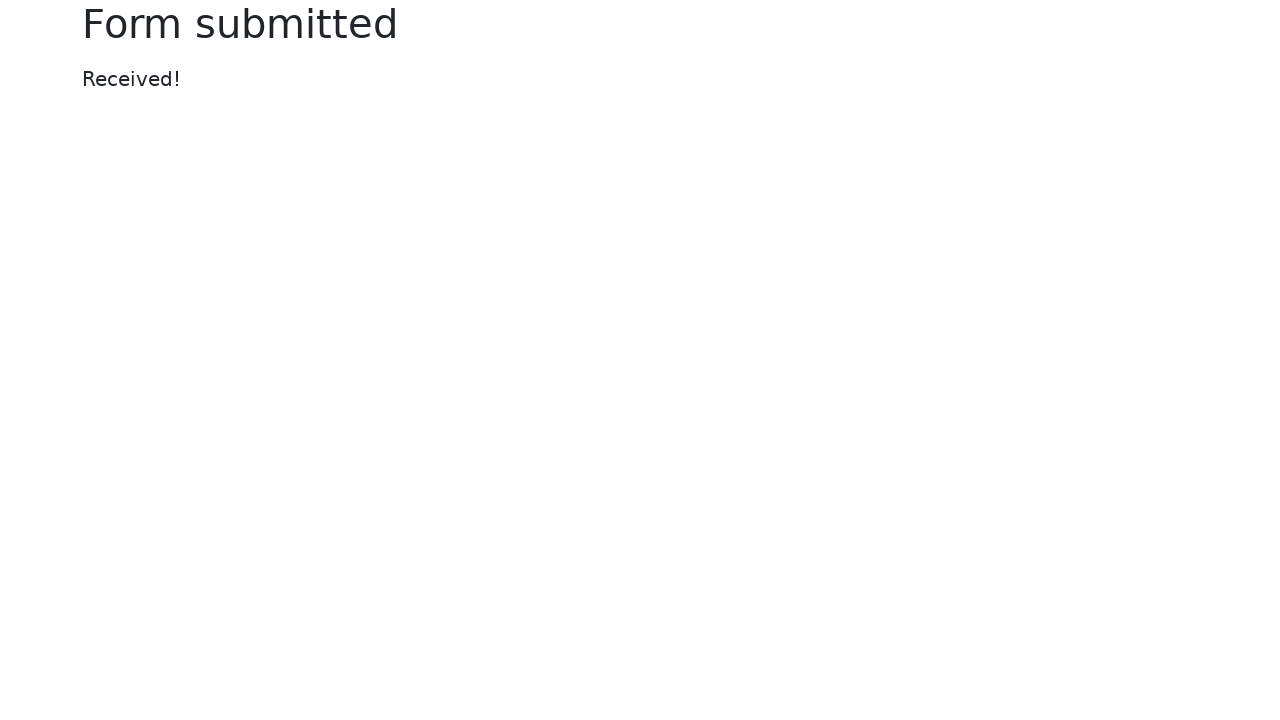

Success message element loaded
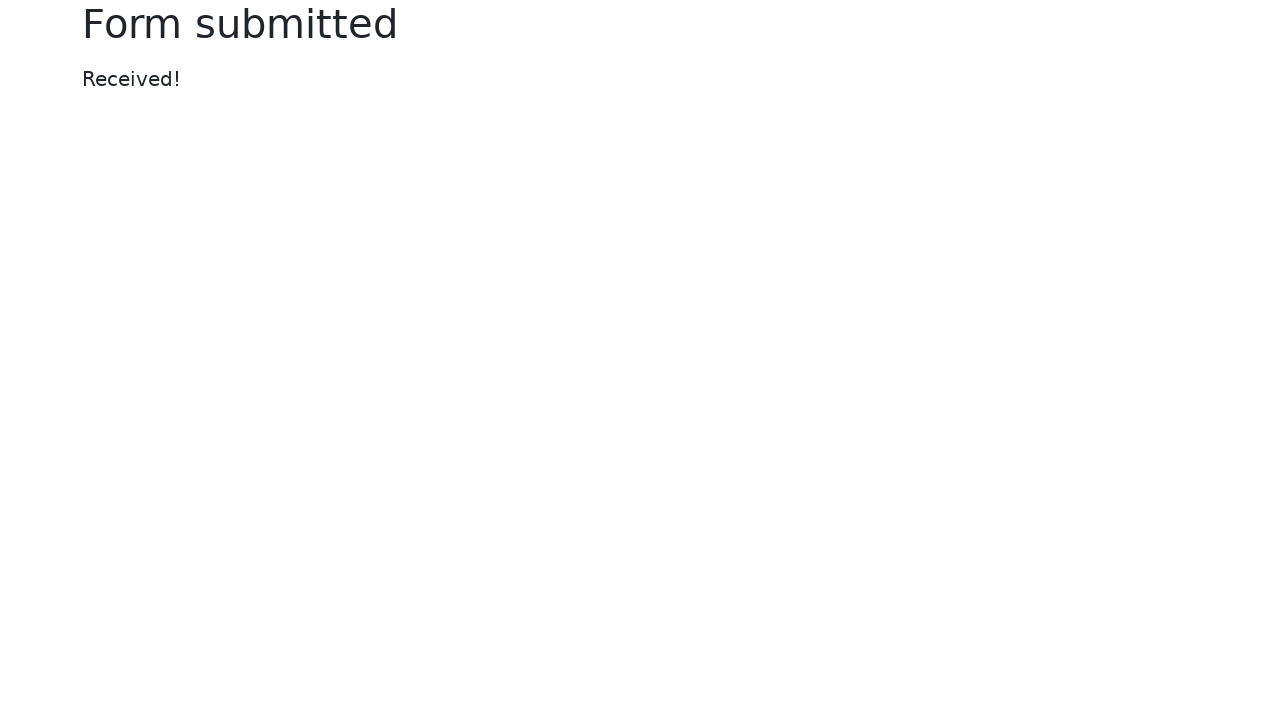

Located success message element
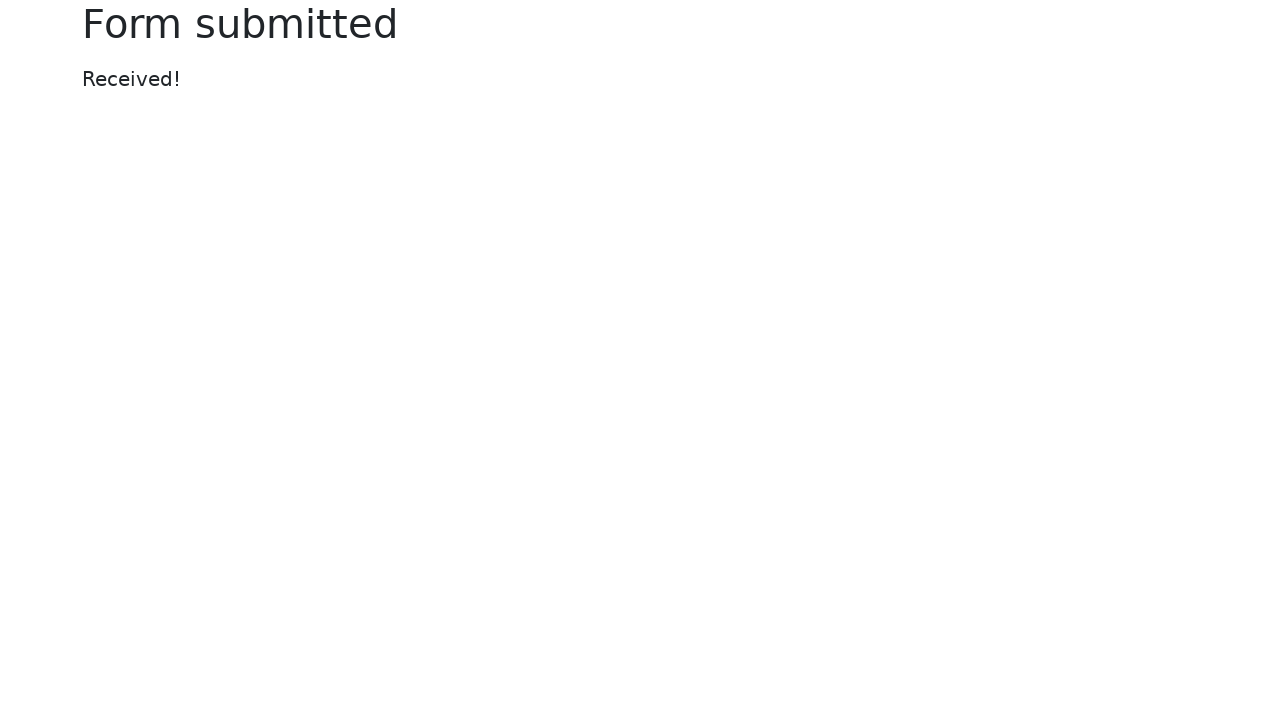

Verified success message displays 'Received!'
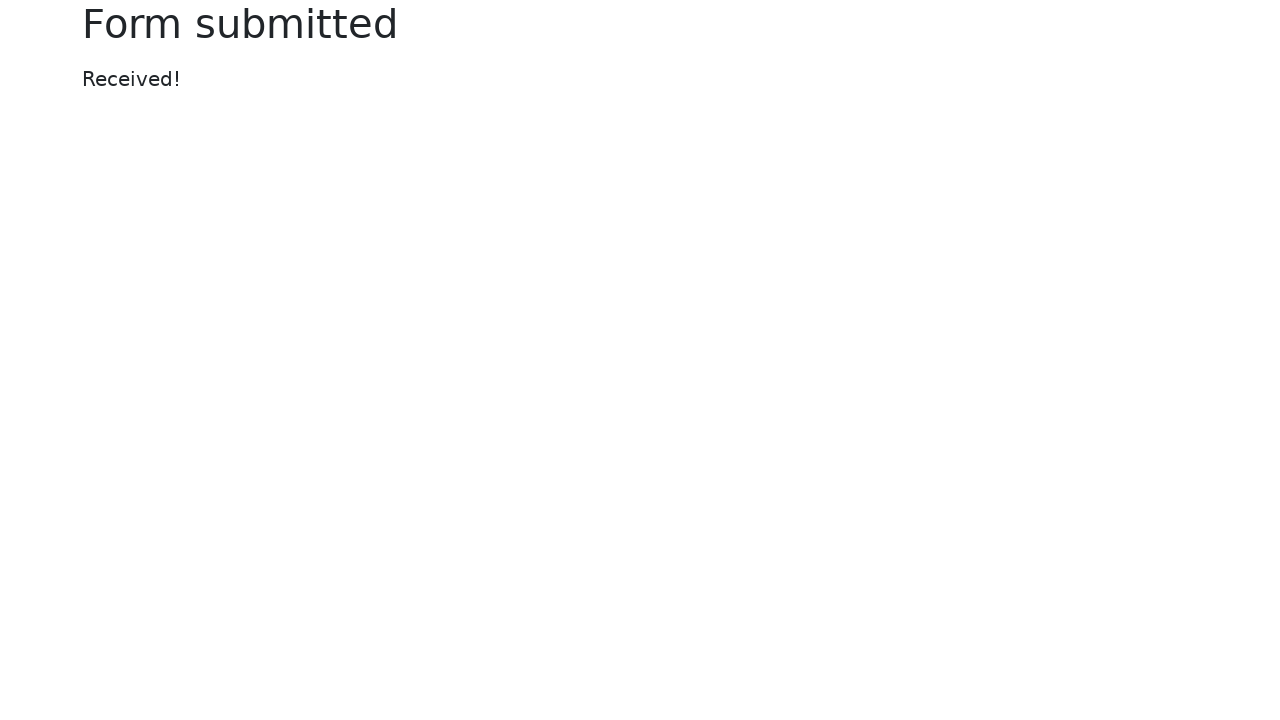

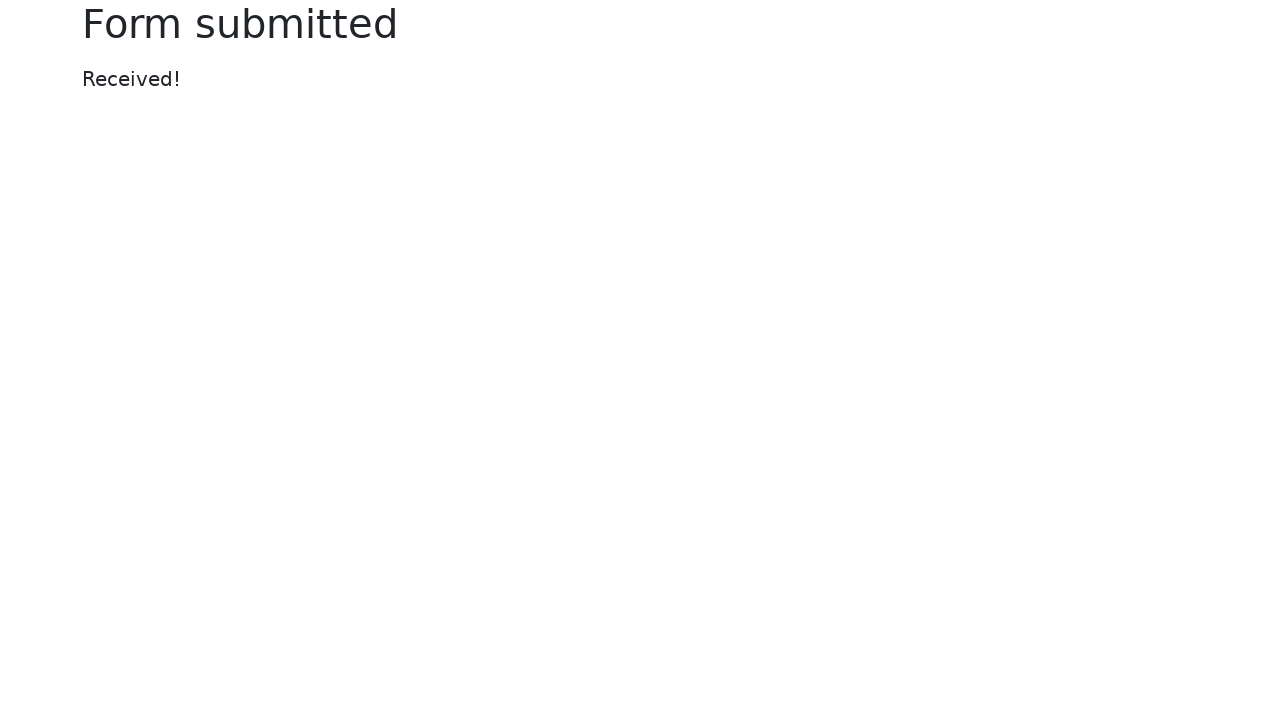